Navigates to automationtalks.com and verifies the page loads by checking the title is present

Starting URL: https://automationtalks.com/

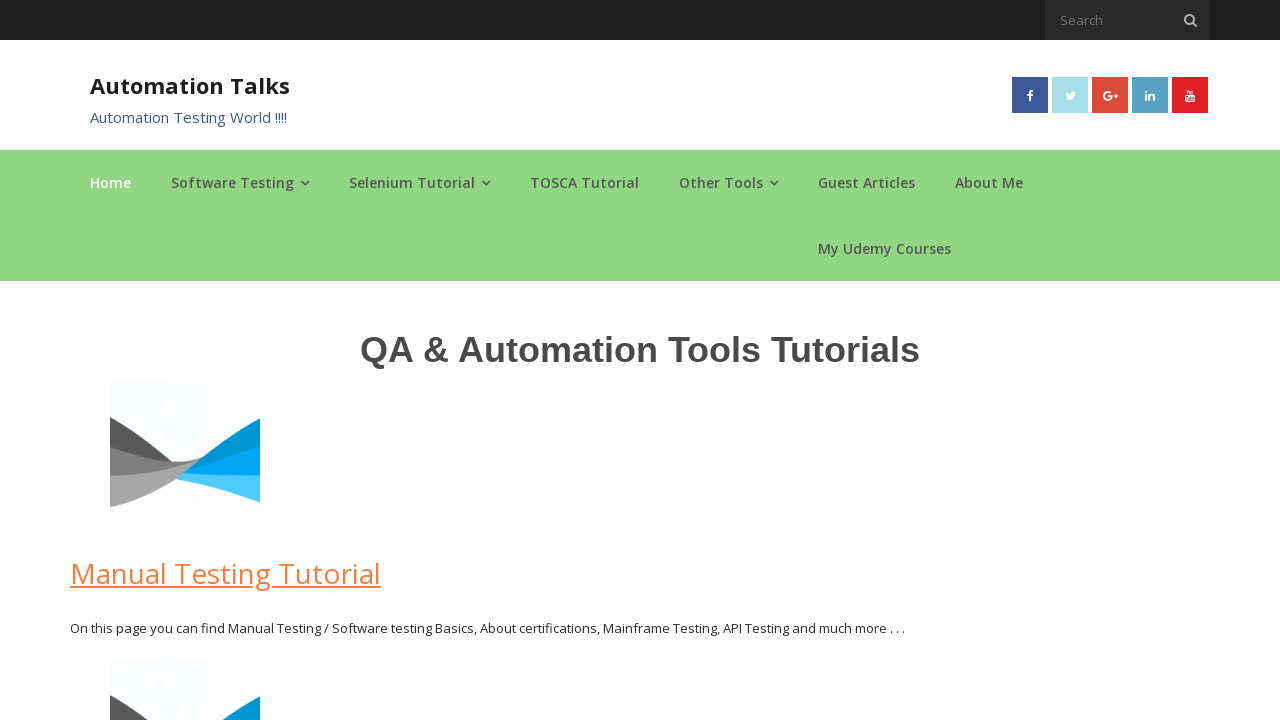

Navigated to https://automationtalks.com/
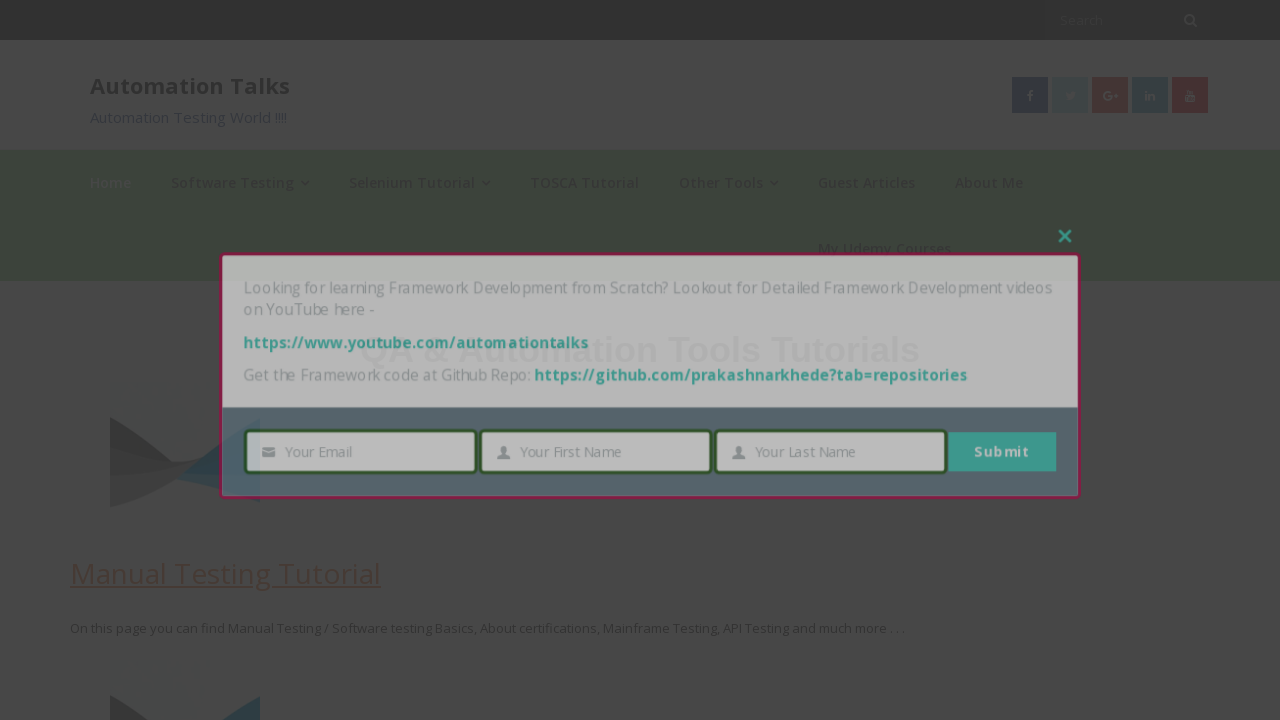

Page loaded and DOM content was ready
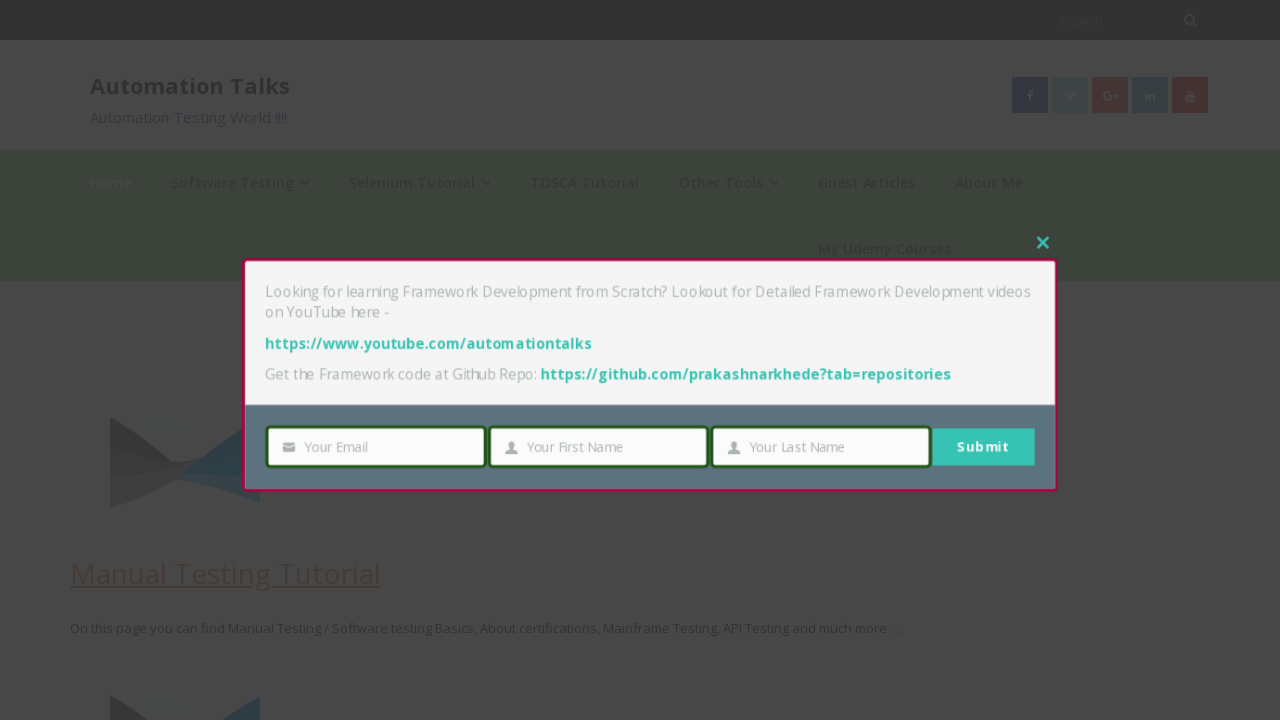

Verified page title is present: 'AutomationTalks - Learn Automation Testing'
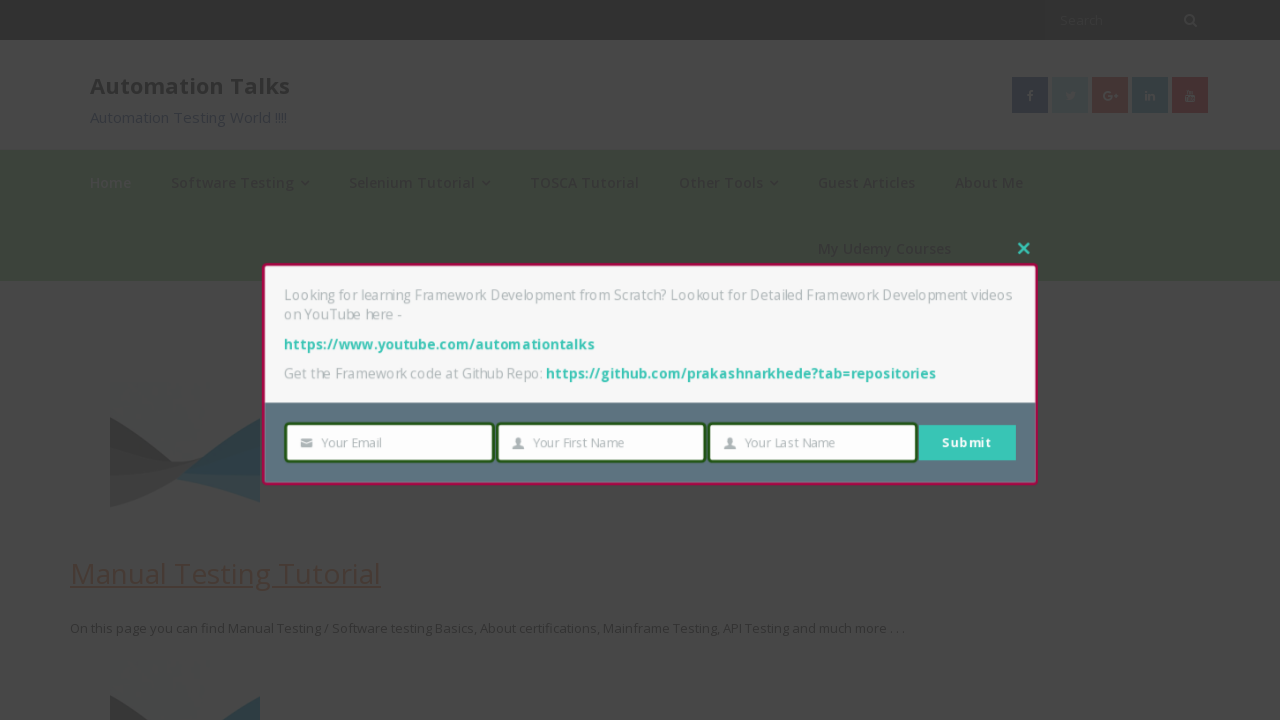

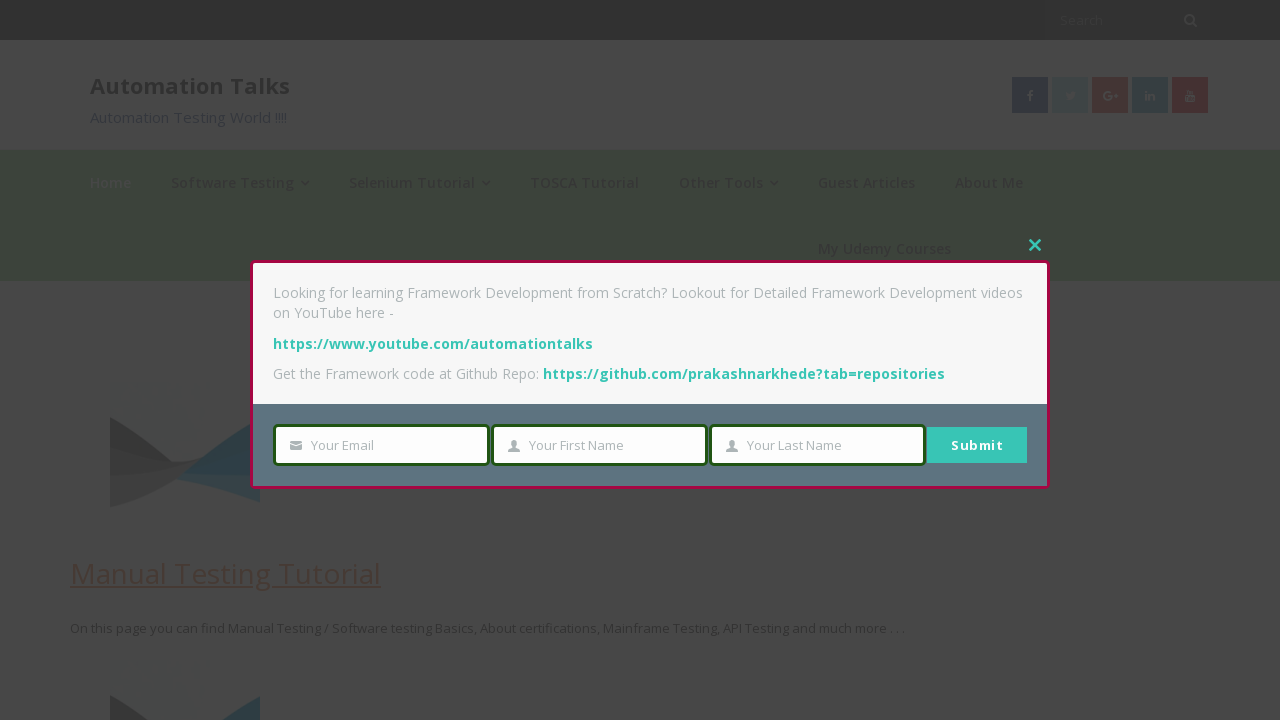